Tests editing a todo item by double-clicking, modifying the text, and pressing Enter to save.

Starting URL: https://demo.playwright.dev/todomvc

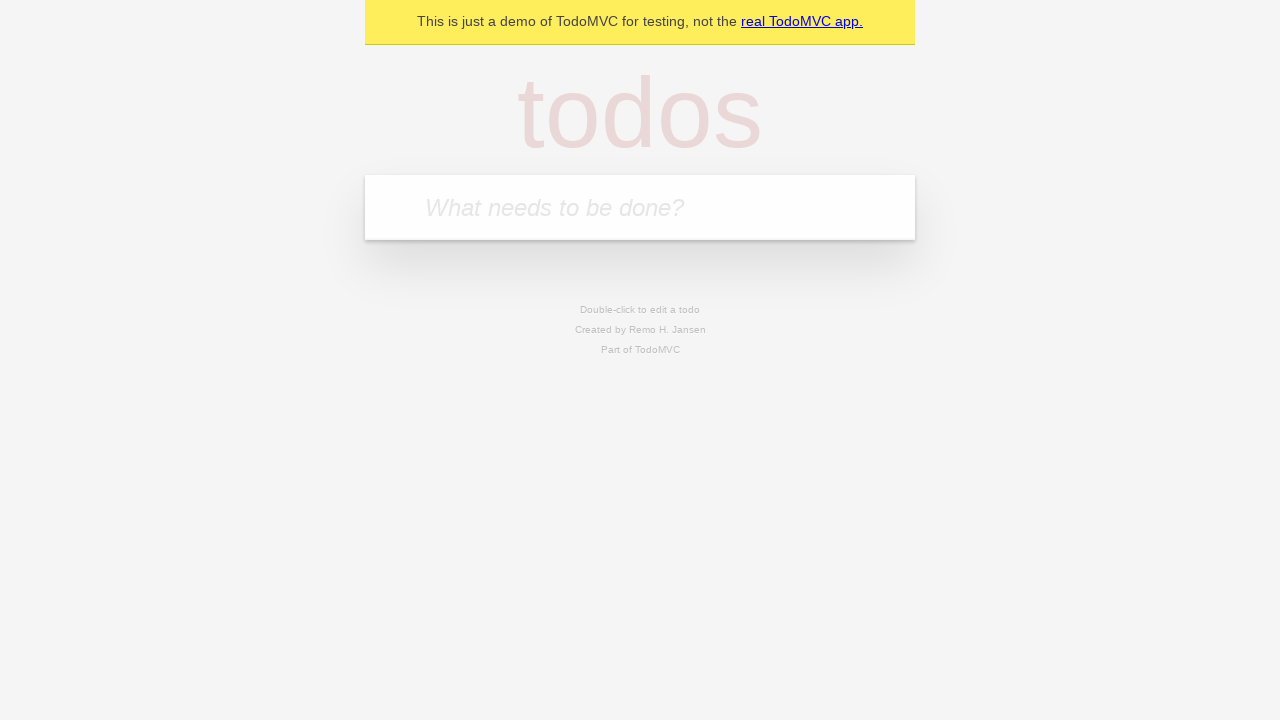

Filled input field with first todo: 'buy some cheese' on internal:attr=[placeholder="What needs to be done?"i]
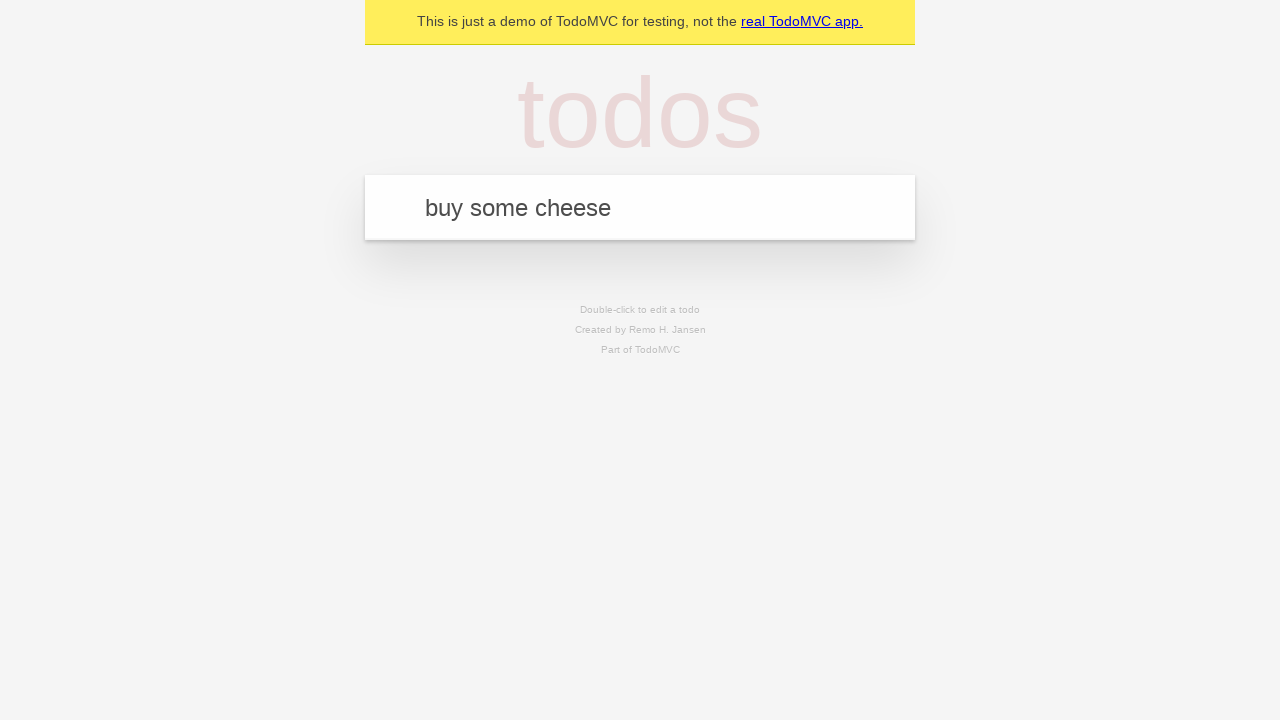

Pressed Enter to create first todo on internal:attr=[placeholder="What needs to be done?"i]
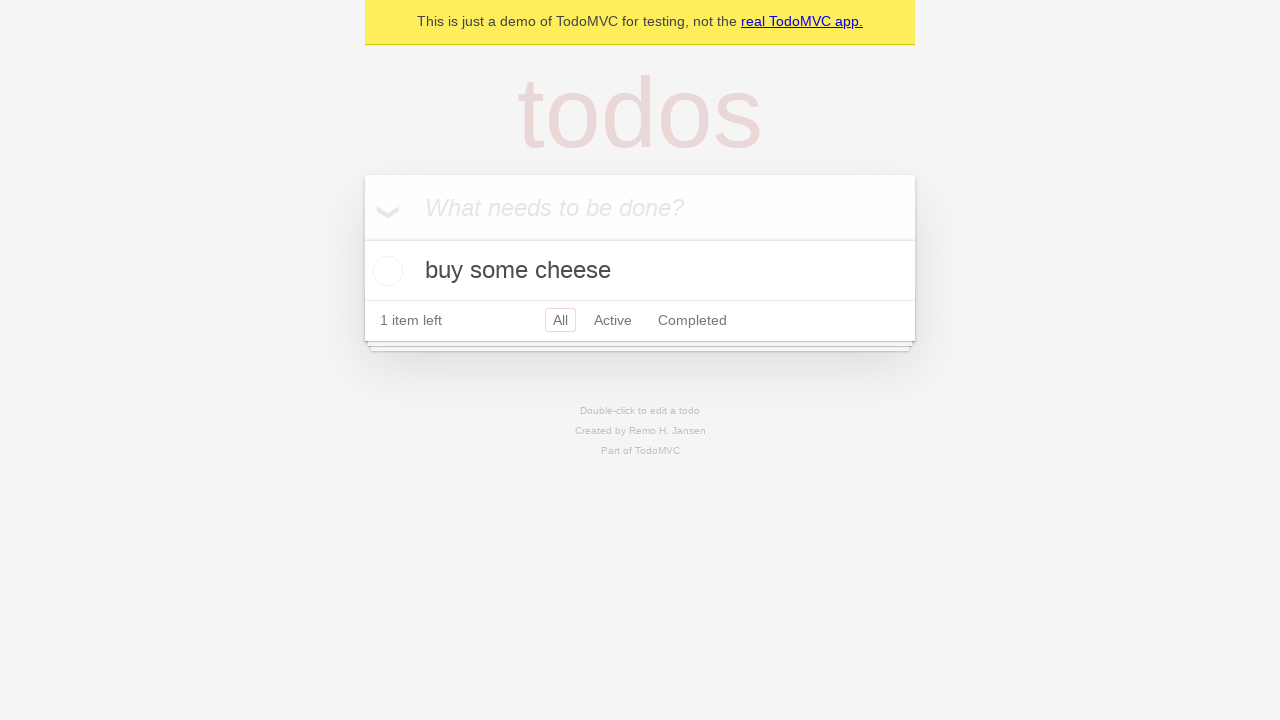

Filled input field with second todo: 'feed the cat' on internal:attr=[placeholder="What needs to be done?"i]
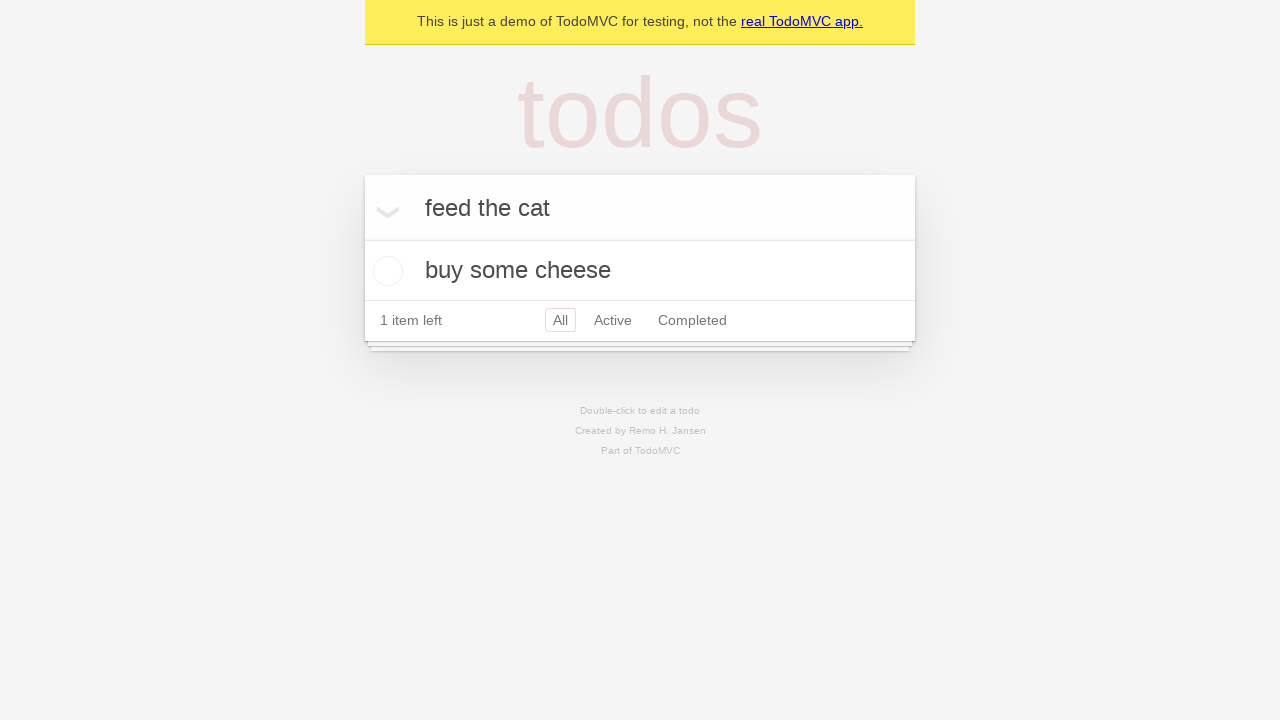

Pressed Enter to create second todo on internal:attr=[placeholder="What needs to be done?"i]
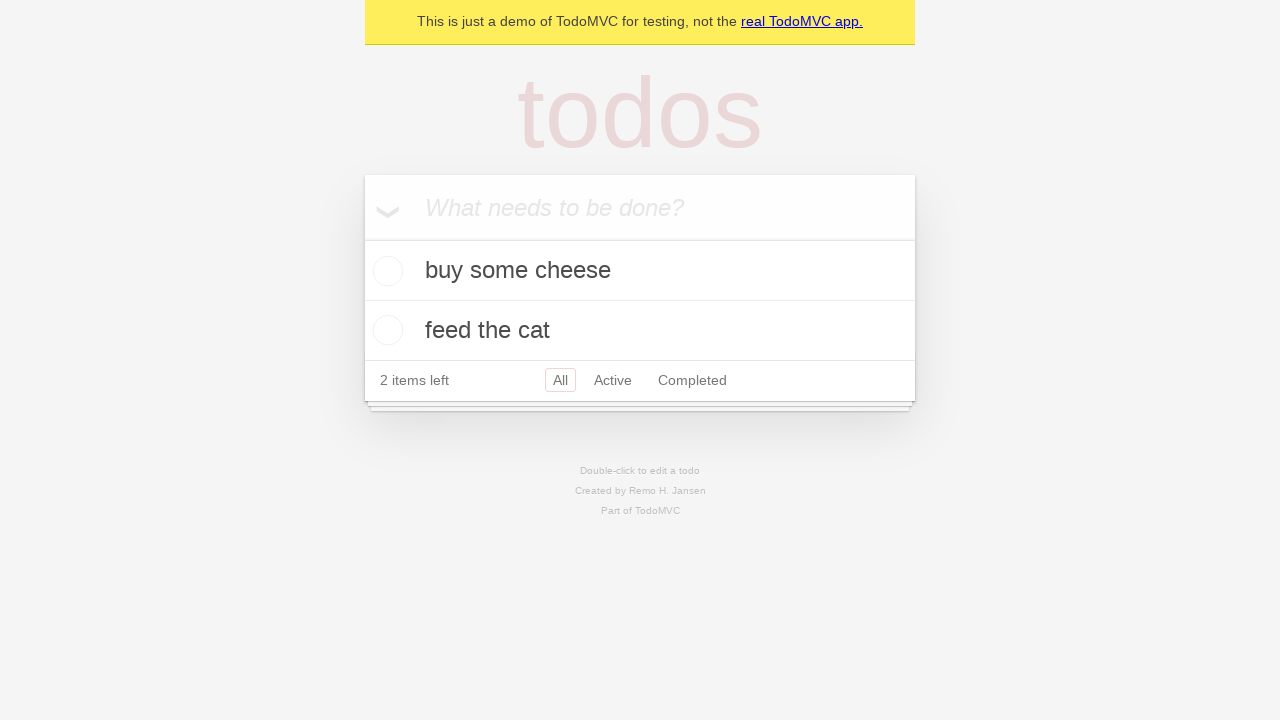

Filled input field with third todo: 'book a doctors appointment' on internal:attr=[placeholder="What needs to be done?"i]
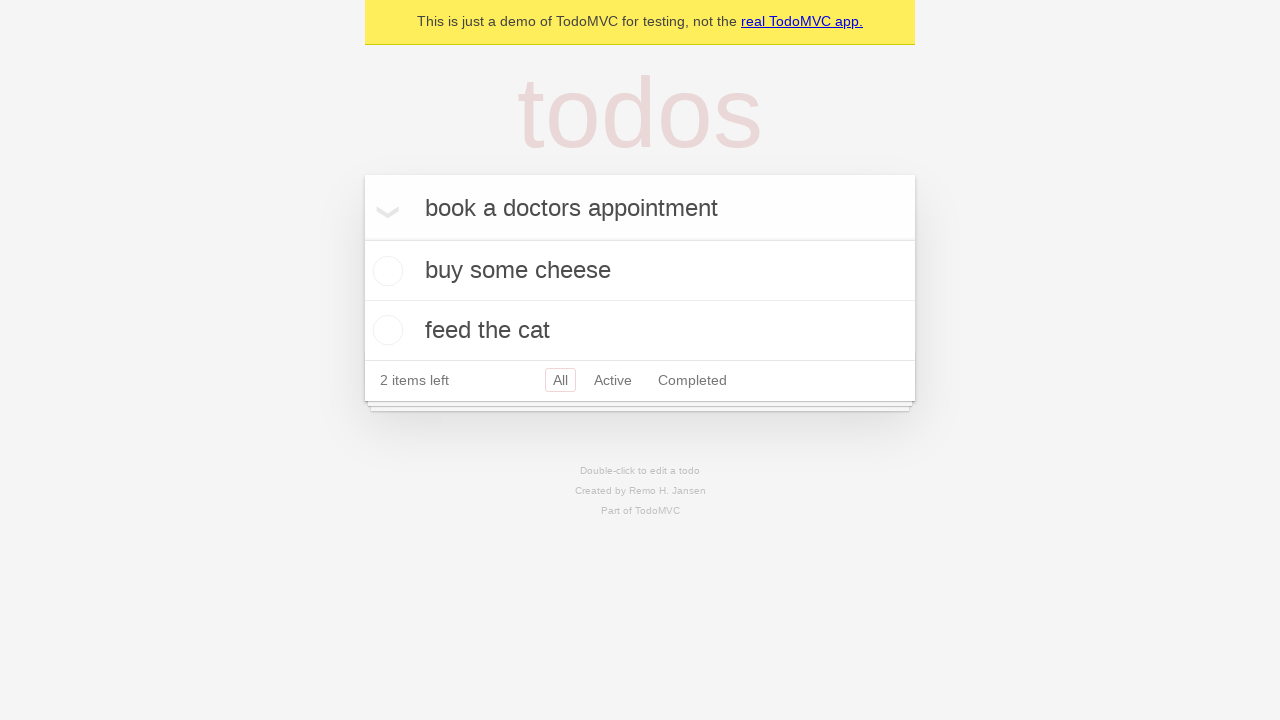

Pressed Enter to create third todo on internal:attr=[placeholder="What needs to be done?"i]
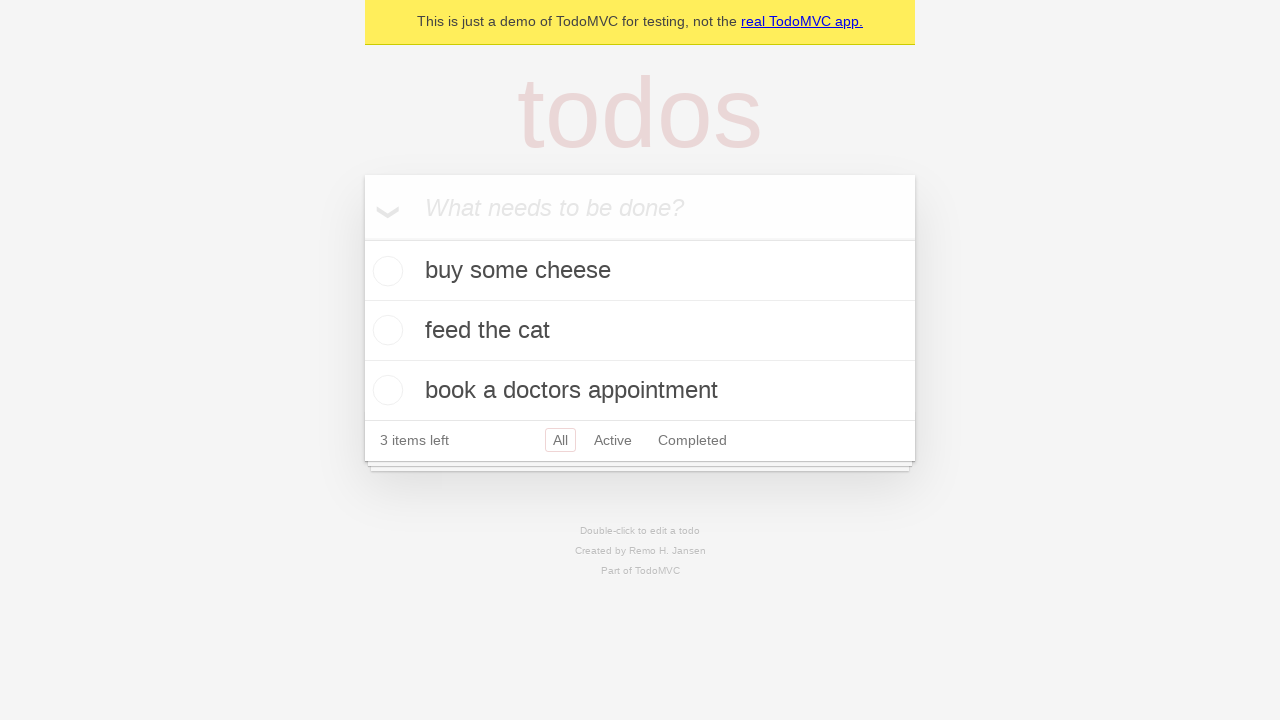

Double-clicked second todo item to enter edit mode at (640, 331) on internal:testid=[data-testid="todo-item"s] >> nth=1
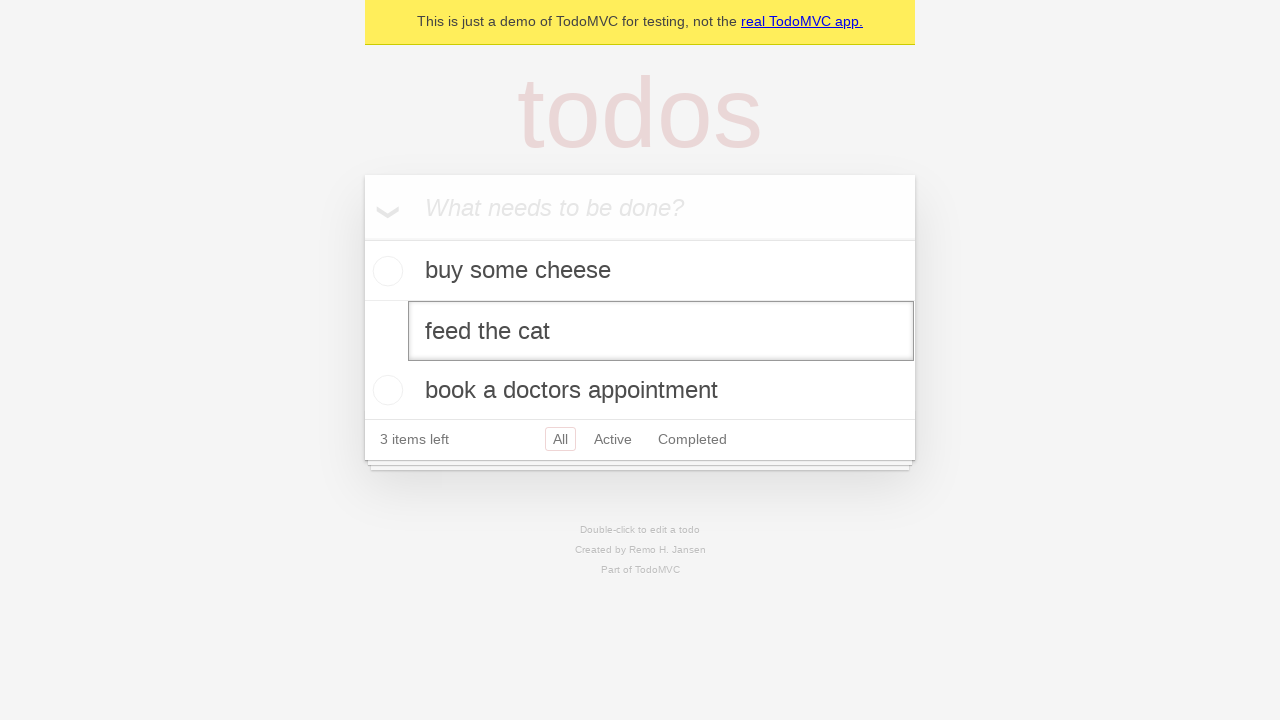

Filled edit textbox with new text: 'buy some sausages' on internal:testid=[data-testid="todo-item"s] >> nth=1 >> internal:role=textbox[nam
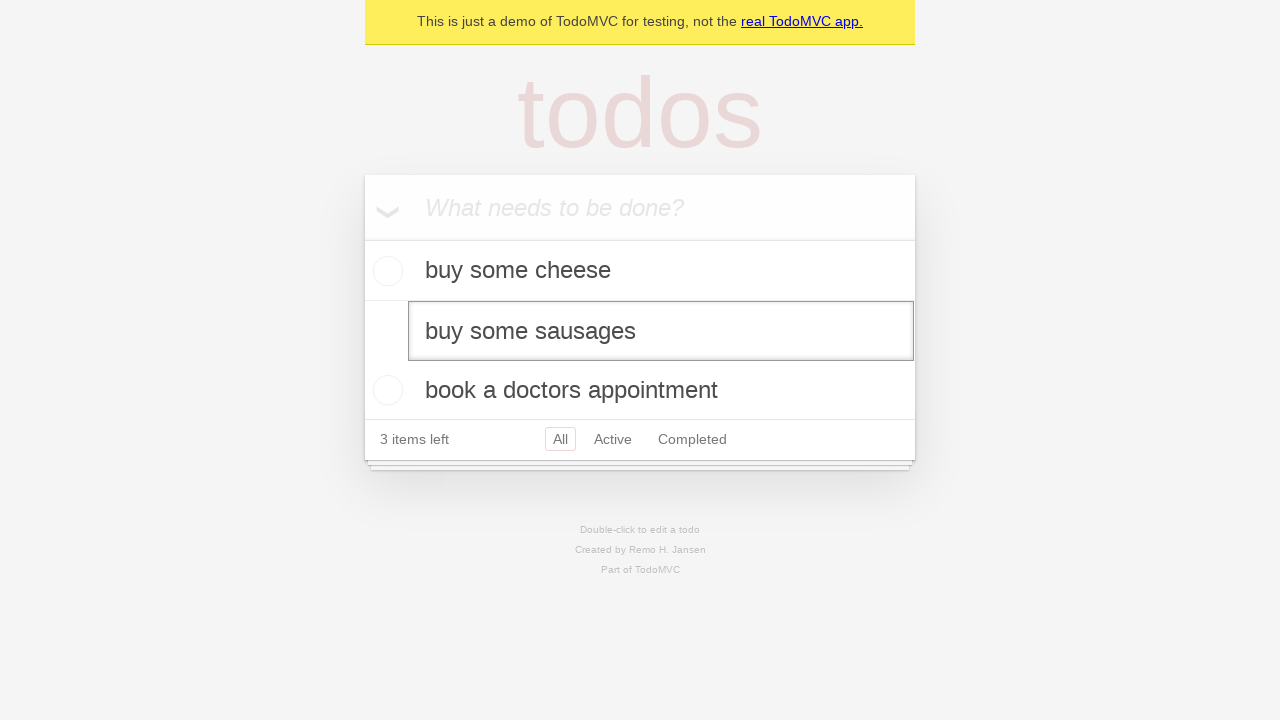

Pressed Enter to save the edited todo item on internal:testid=[data-testid="todo-item"s] >> nth=1 >> internal:role=textbox[nam
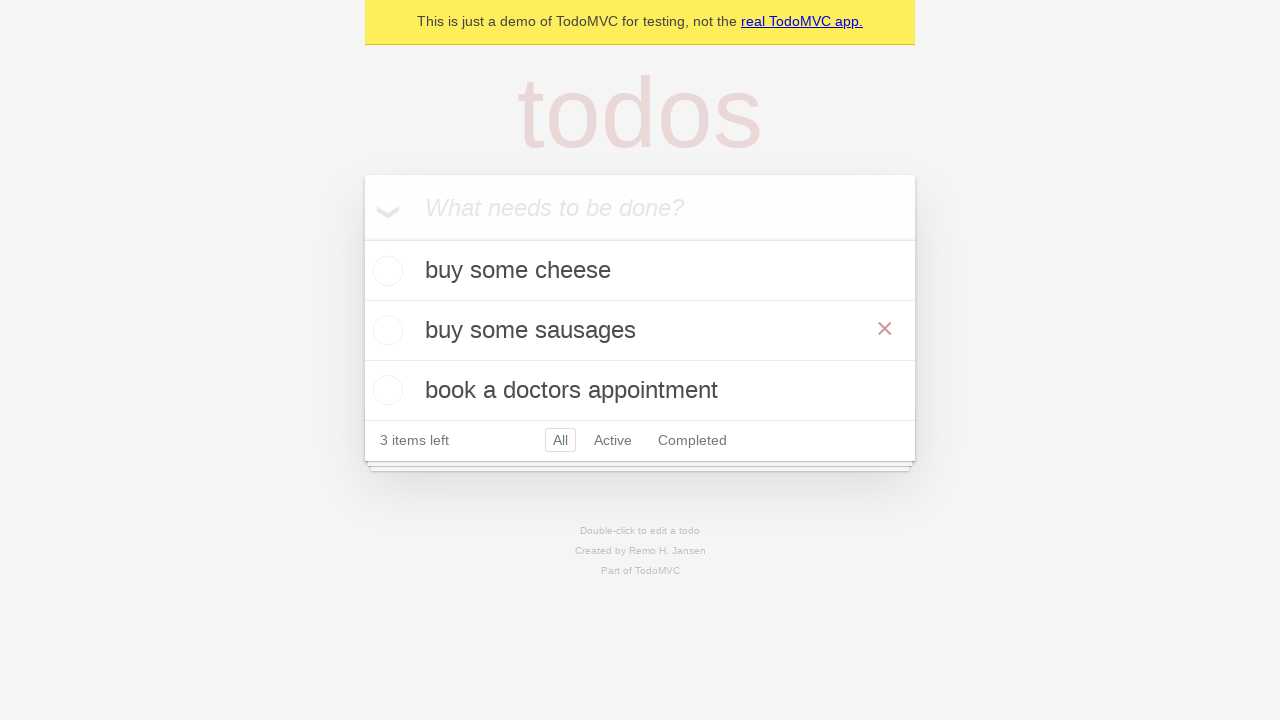

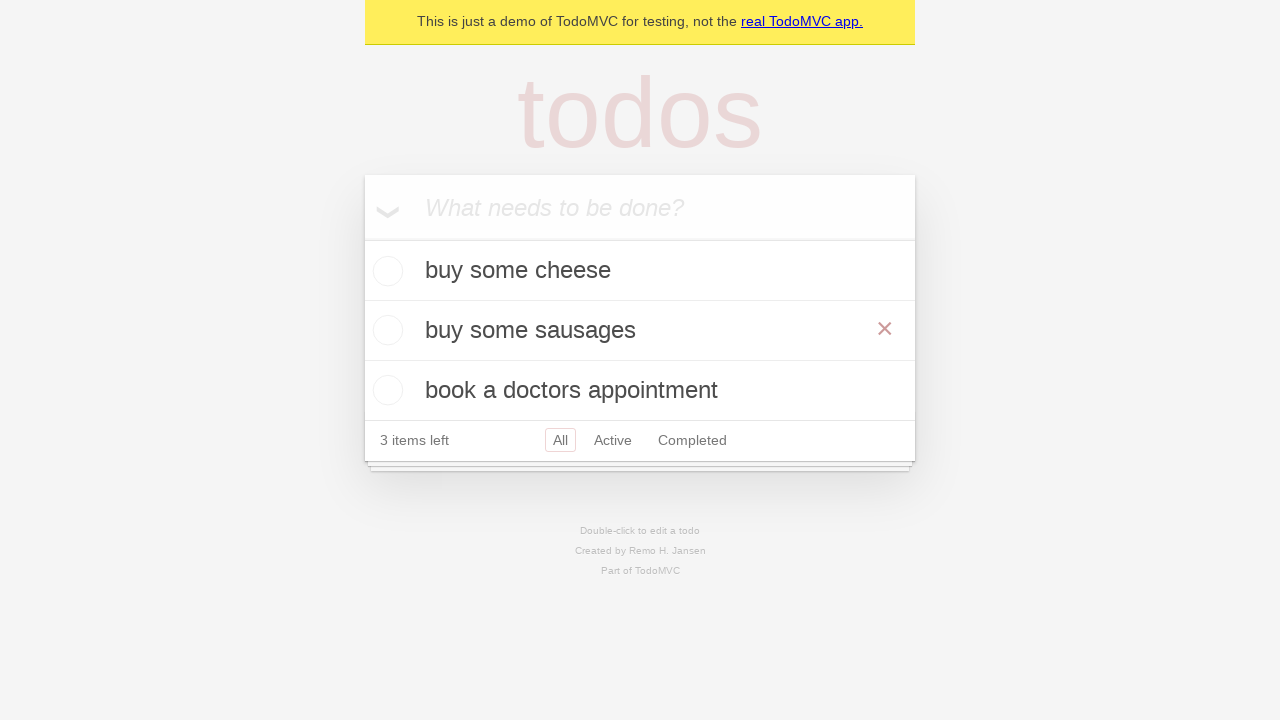